Tests iframe interaction by clicking on Single Iframe tab, switching to an iframe, and entering text into an input field inside the iframe

Starting URL: http://demo.automationtesting.in/Frames.html

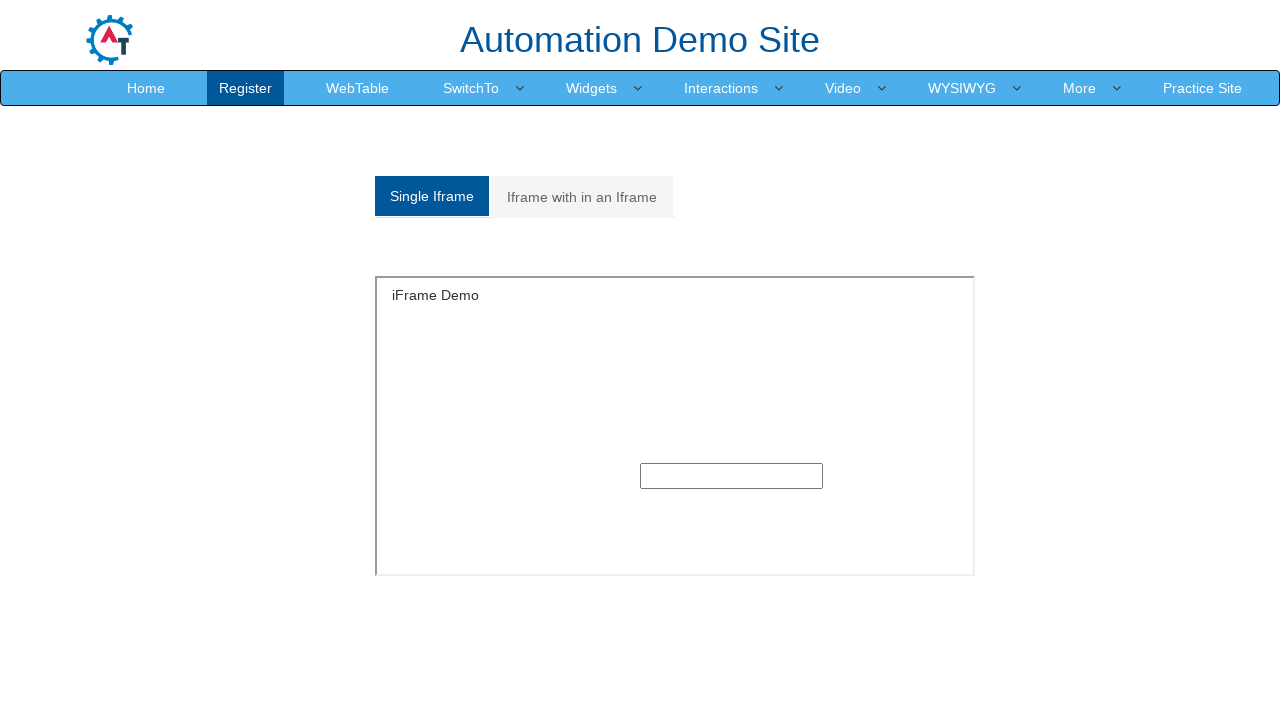

Clicked on 'Single Iframe' tab at (432, 196) on xpath=//a[contains(text(),'Single Iframe')]
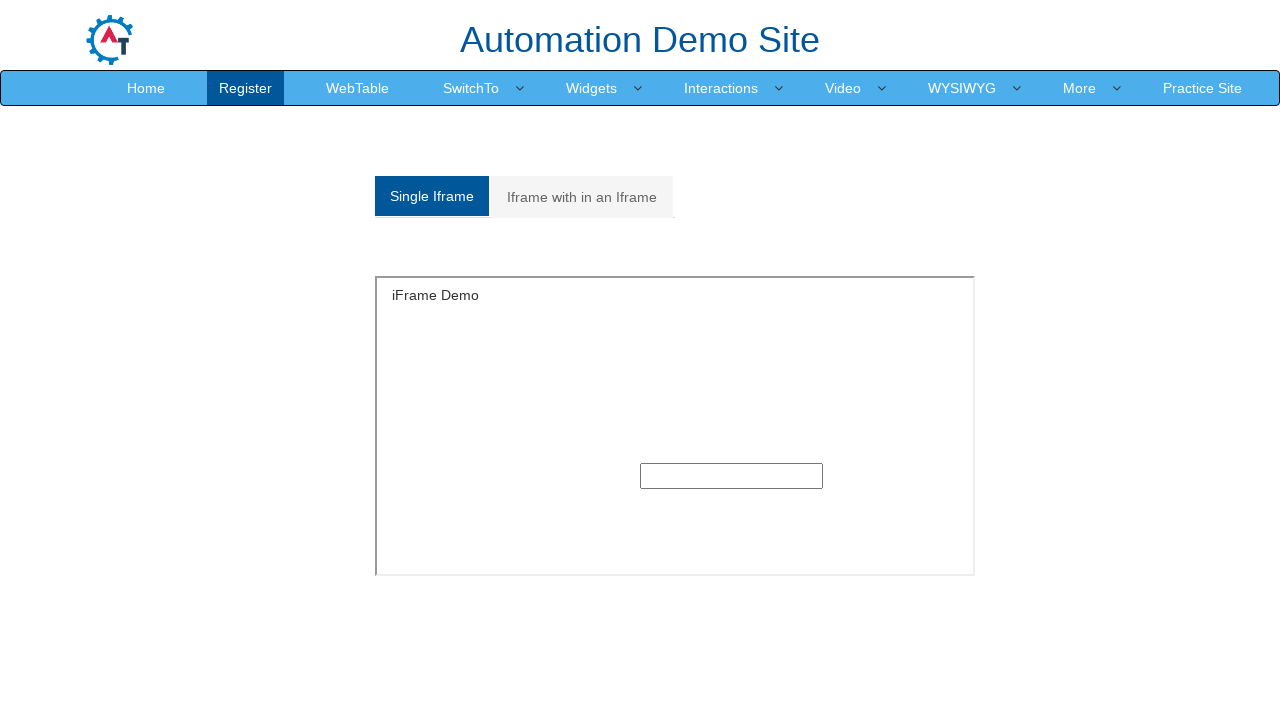

Clicked on the row element at (640, 35) on xpath=//div[@class='row']
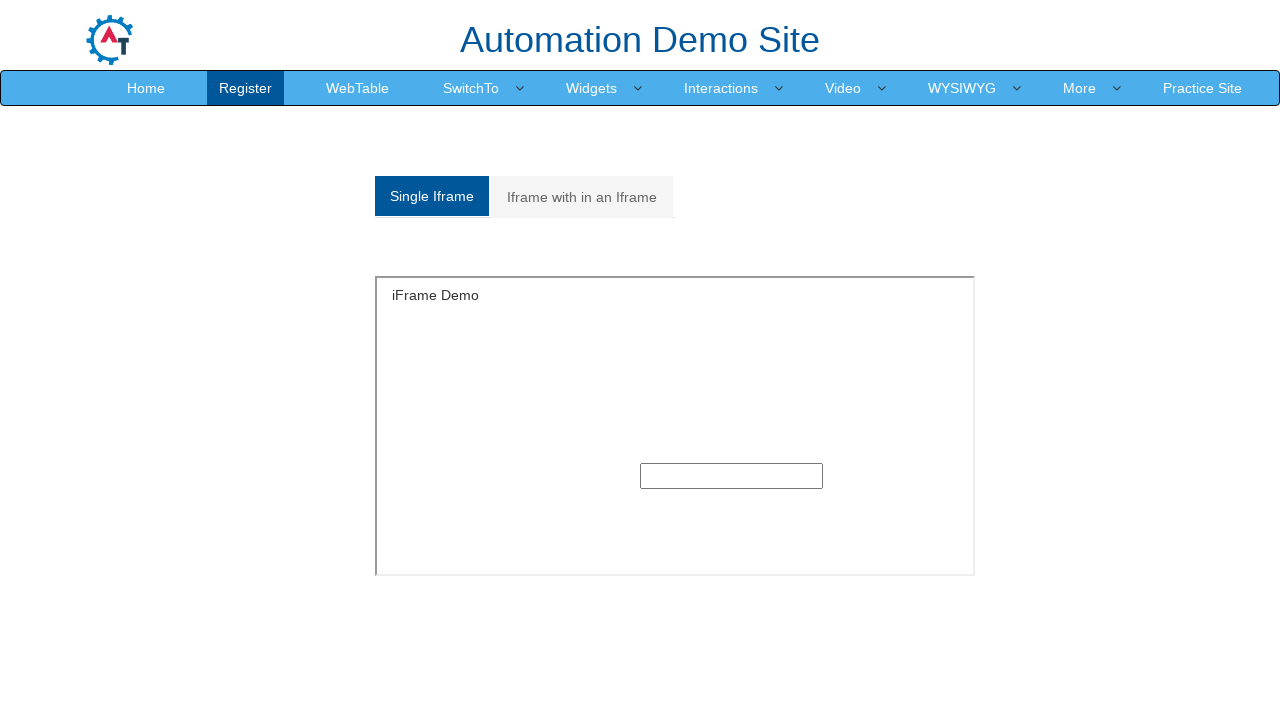

Switched to the first iframe
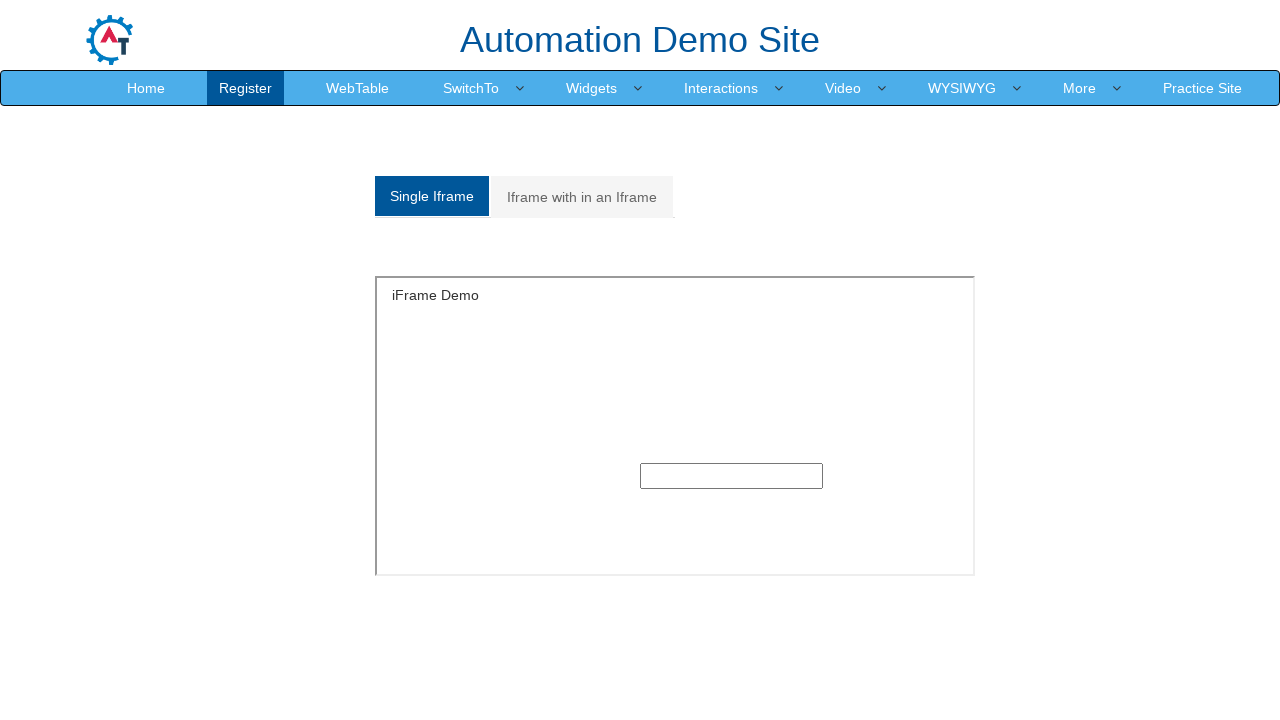

Entered 'bhavana chowdary' into the input field inside the iframe on iframe >> nth=0 >> internal:control=enter-frame >> xpath=//div[@class='col-xs-6 
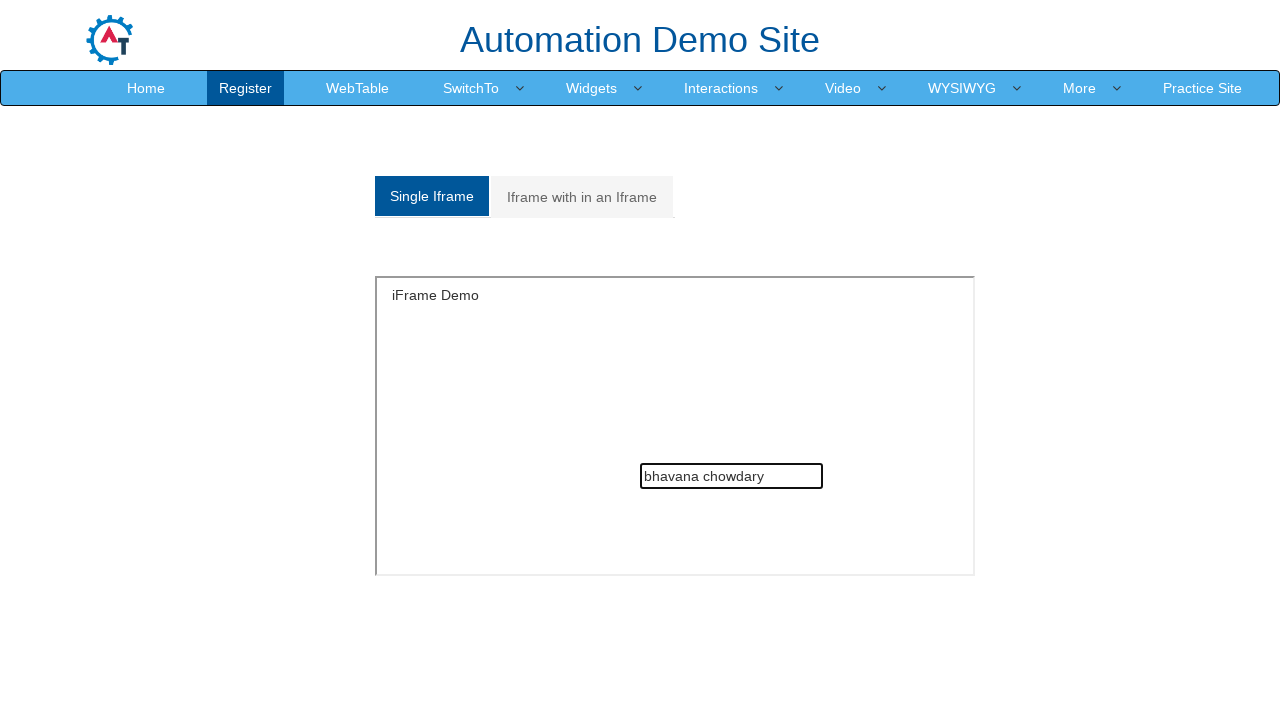

Waited 1 second to observe the result
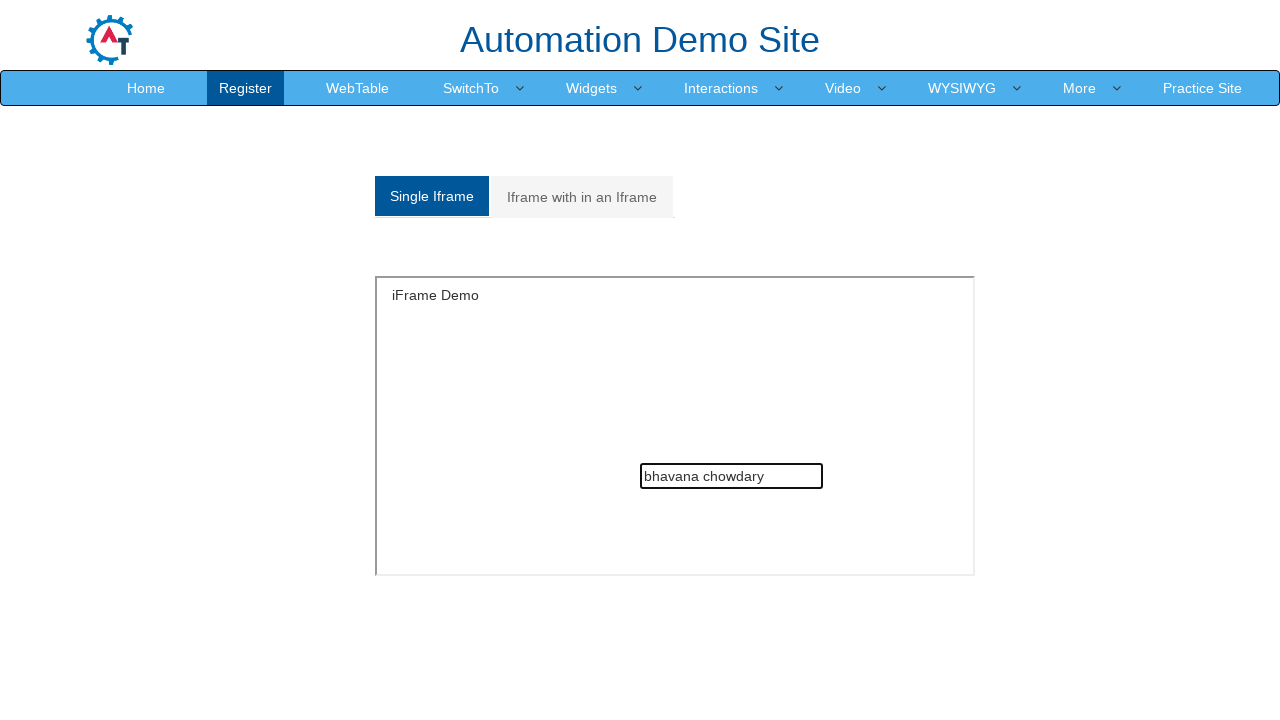

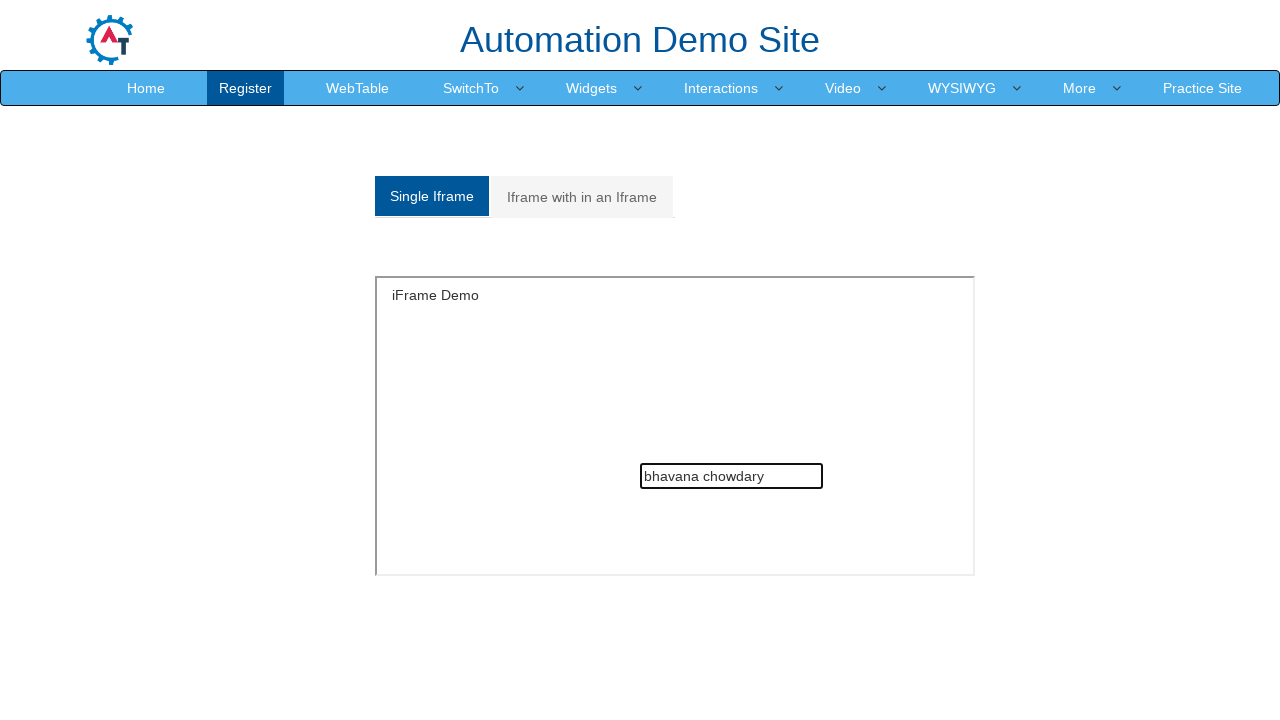